Tests checkbox functionality by checking the senior citizen discount checkbox and verifying its selection state

Starting URL: https://rahulshettyacademy.com/dropdownsPractise/

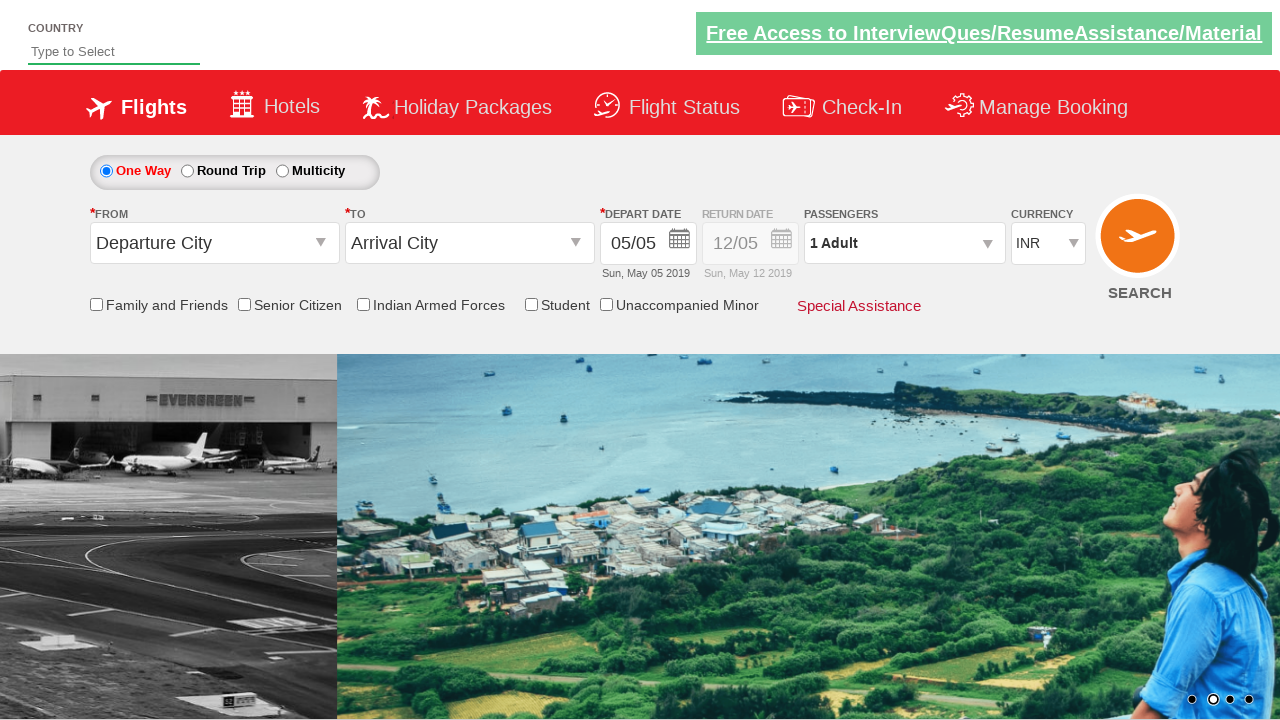

Retrieved initial state of senior citizen discount checkbox
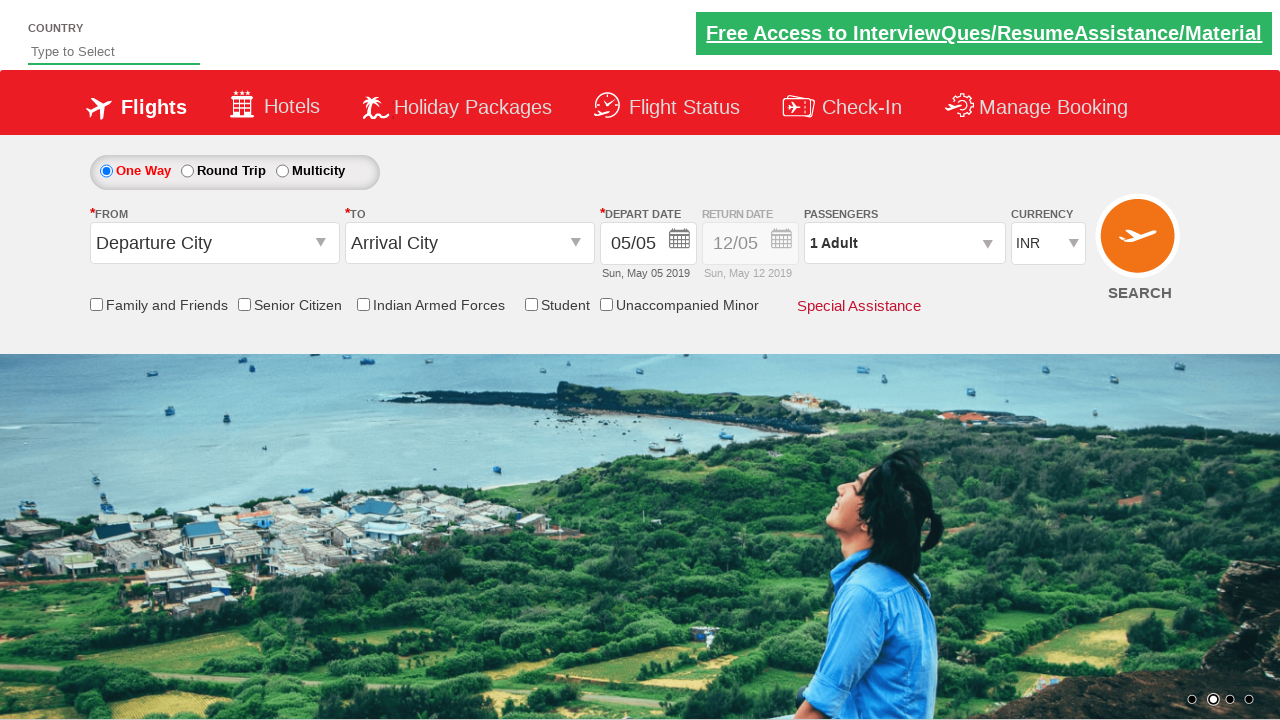

Clicked senior citizen discount checkbox at (244, 304) on #ctl00_mainContent_chk_SeniorCitizenDiscount
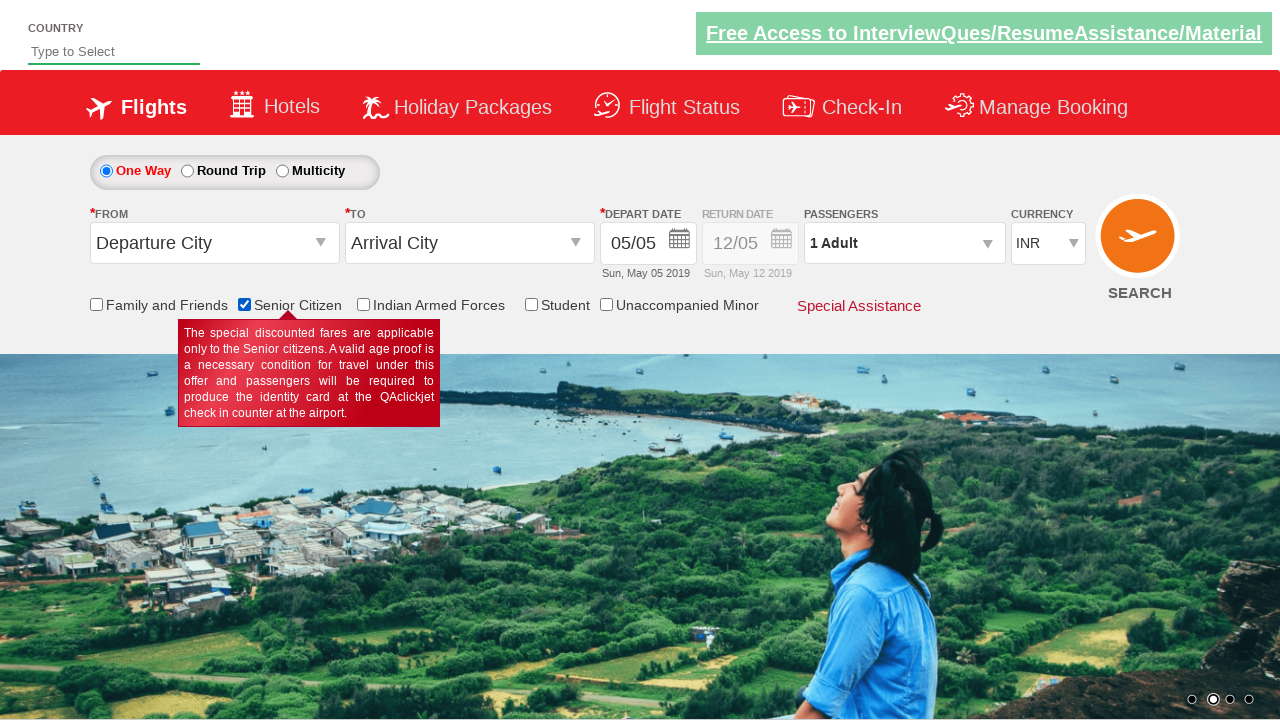

Verified checkbox is now selected after click
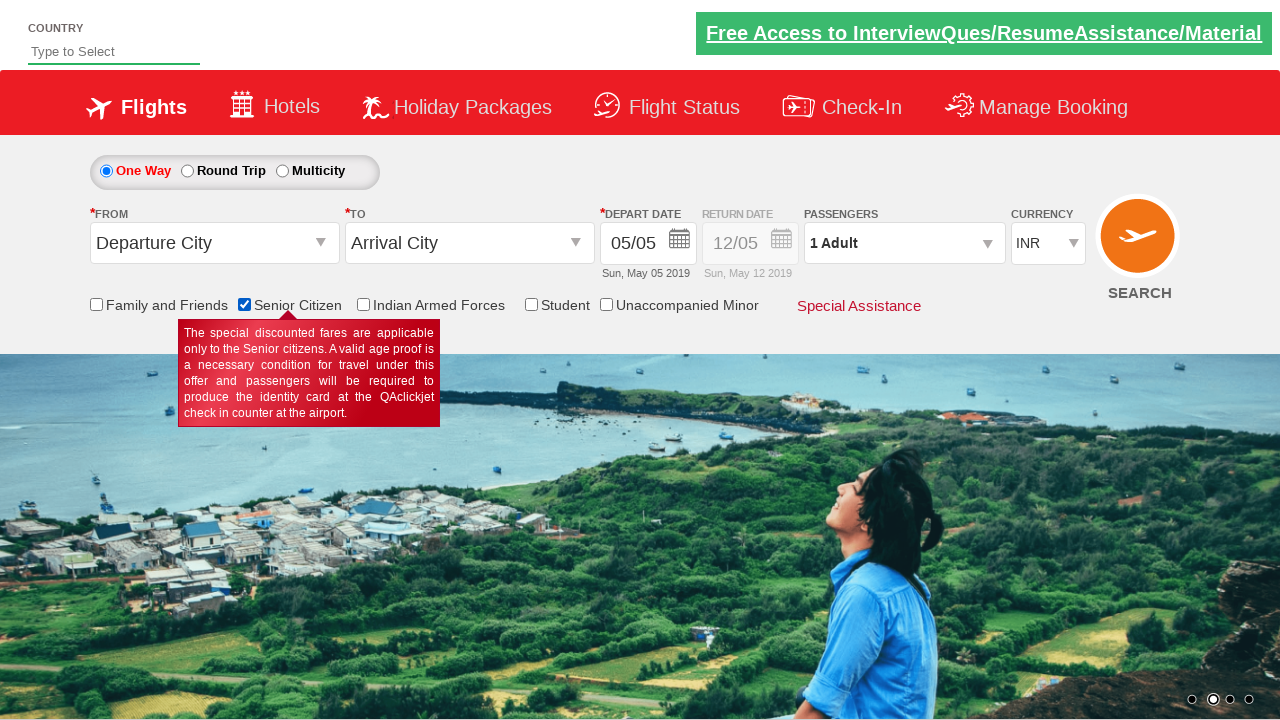

Counted total checkboxes on the page
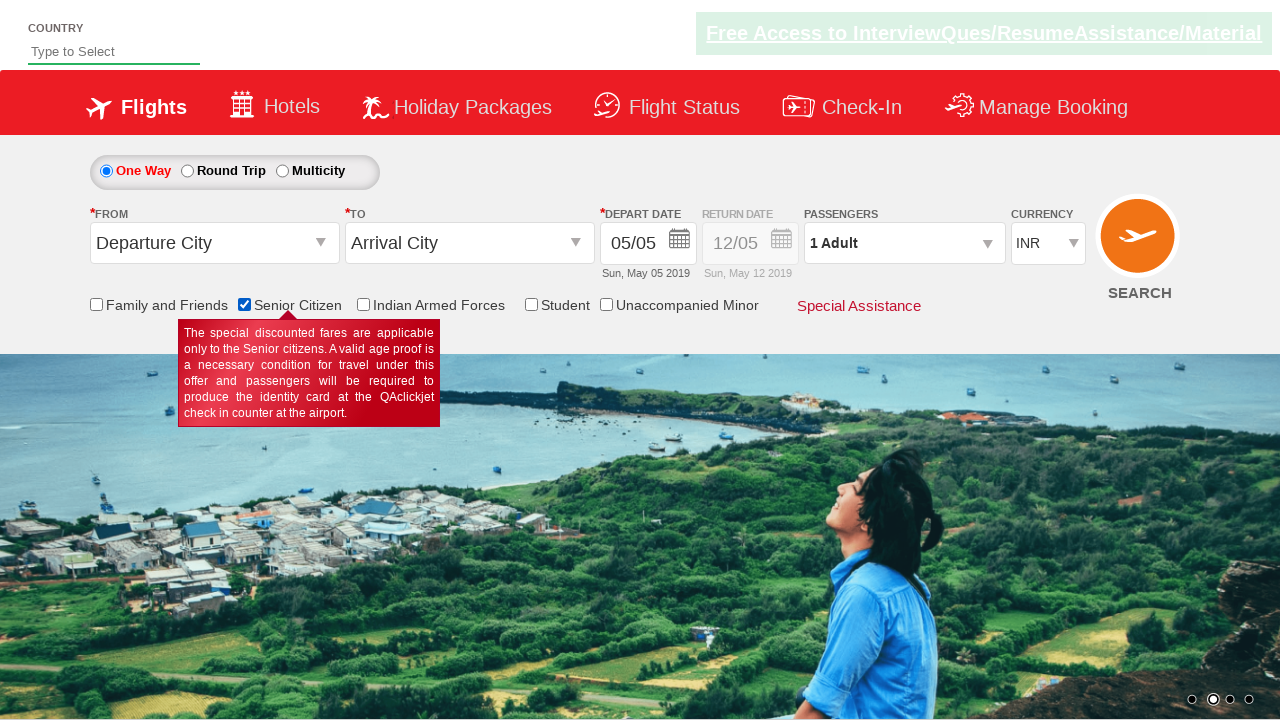

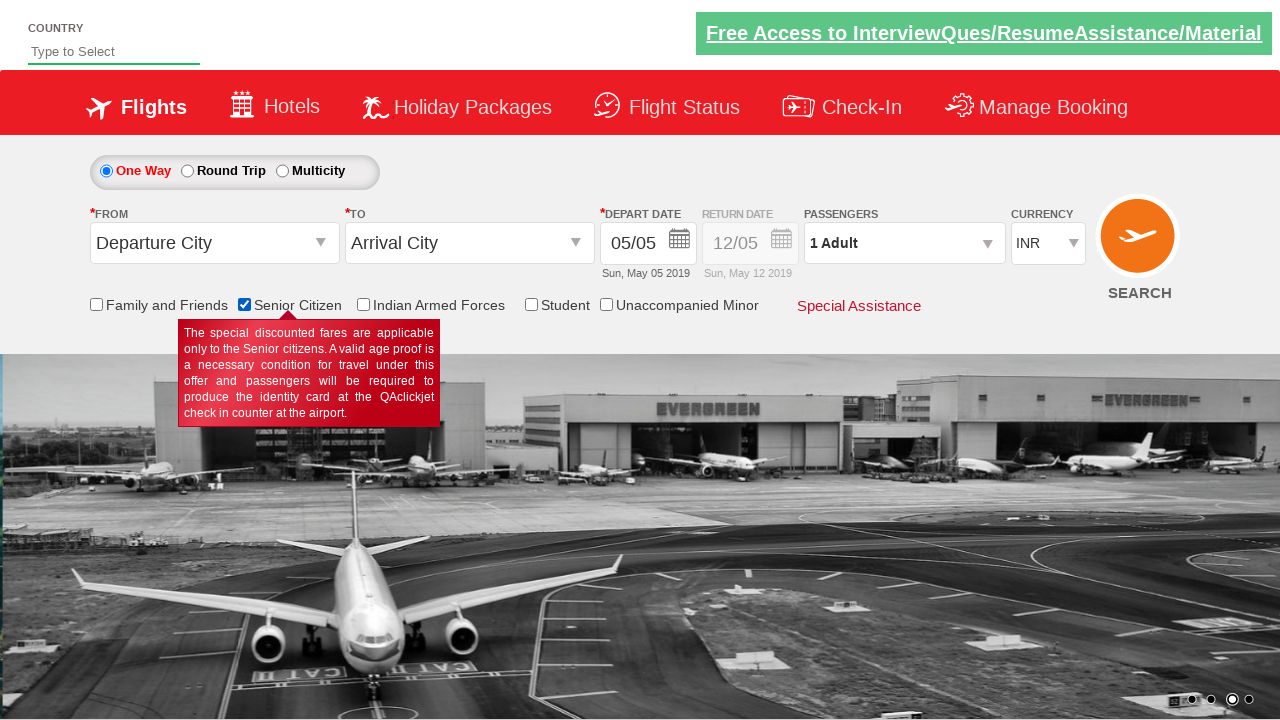